Tests radio button functionality by clicking on the "Yes" radio button and then the "Impressive" radio button on a demo QA page

Starting URL: https://demoqa.com/radio-button

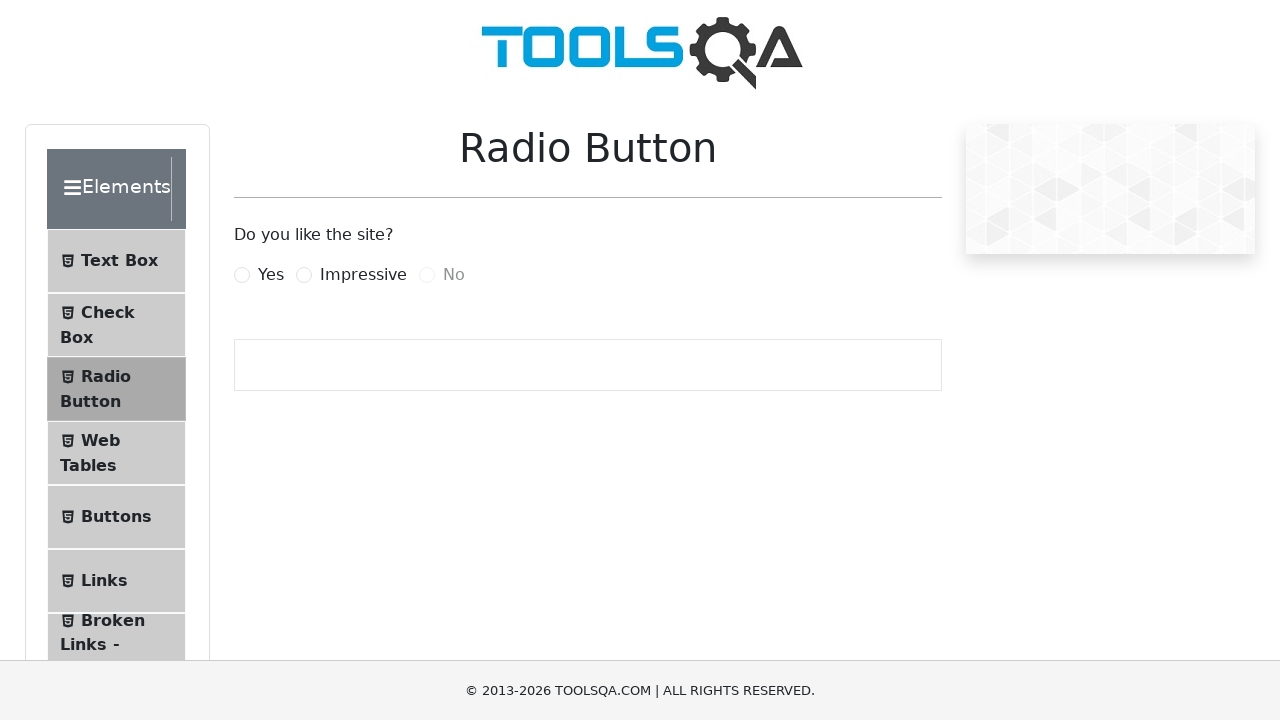

Clicked the 'Yes' radio button at (271, 275) on xpath=//input[@id='yesRadio']/following-sibling::label
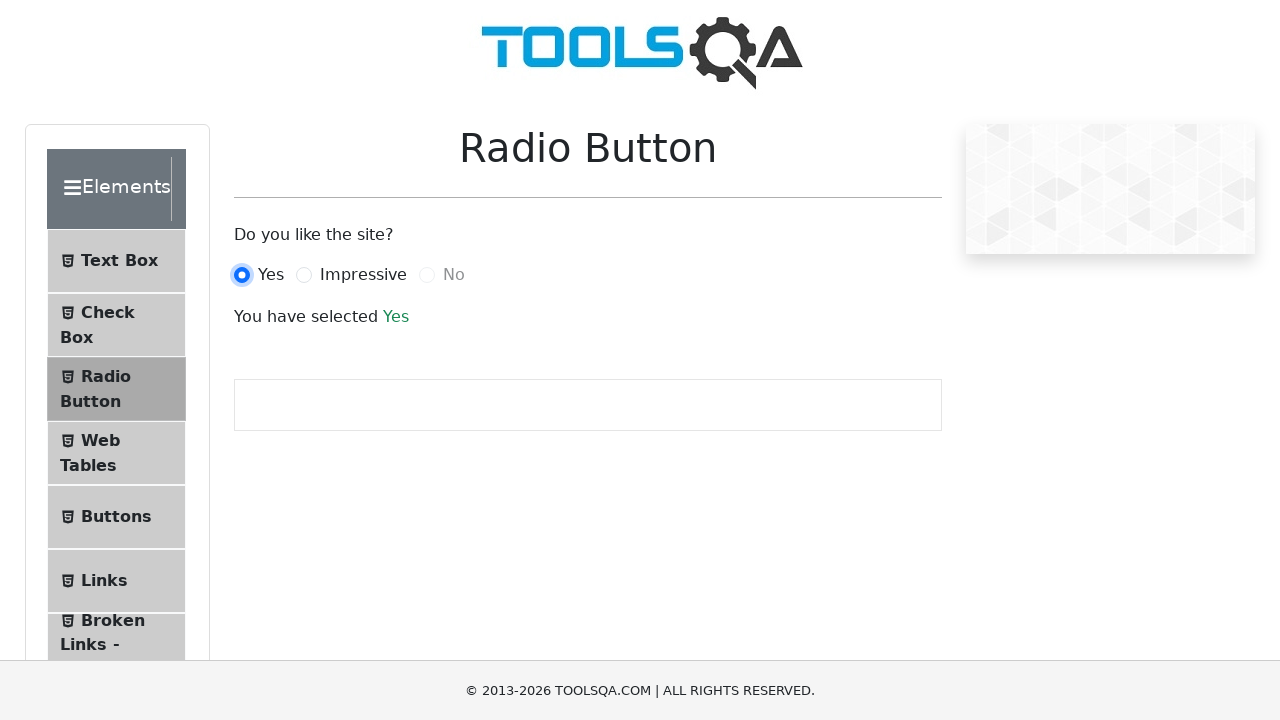

Clicked the 'Impressive' radio button at (363, 275) on xpath=//input[@id='impressiveRadio']/following-sibling::label
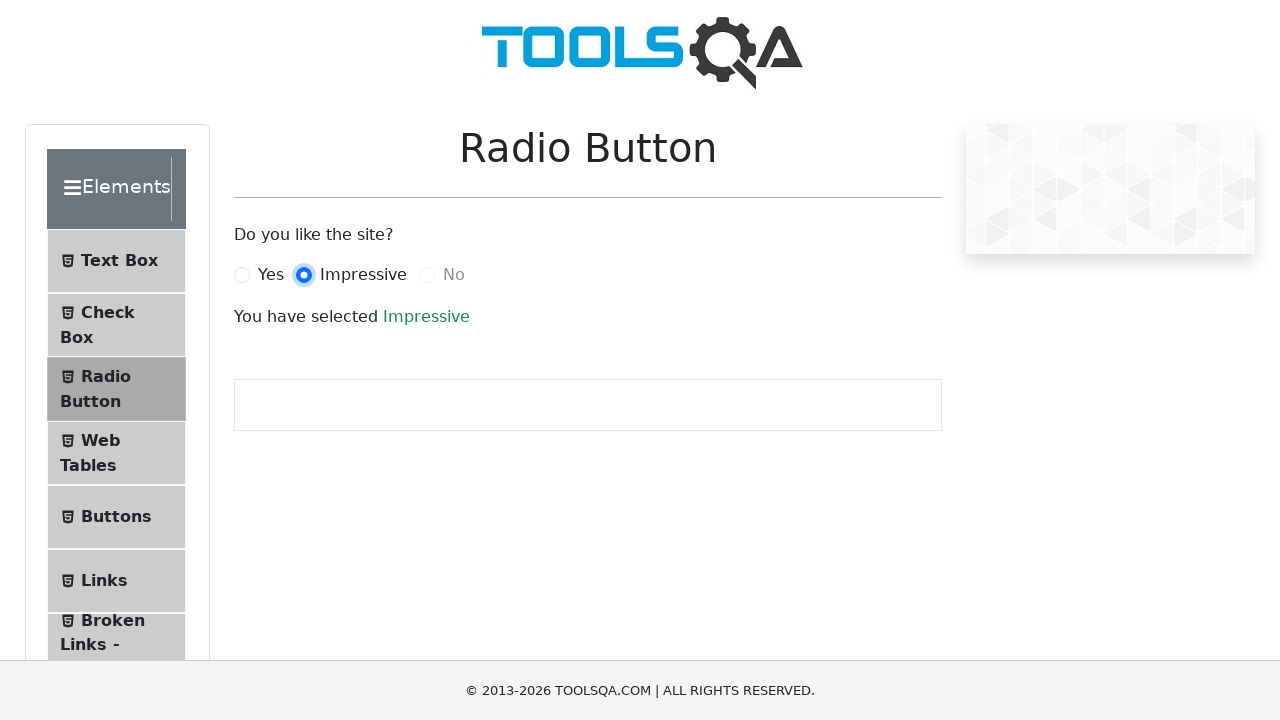

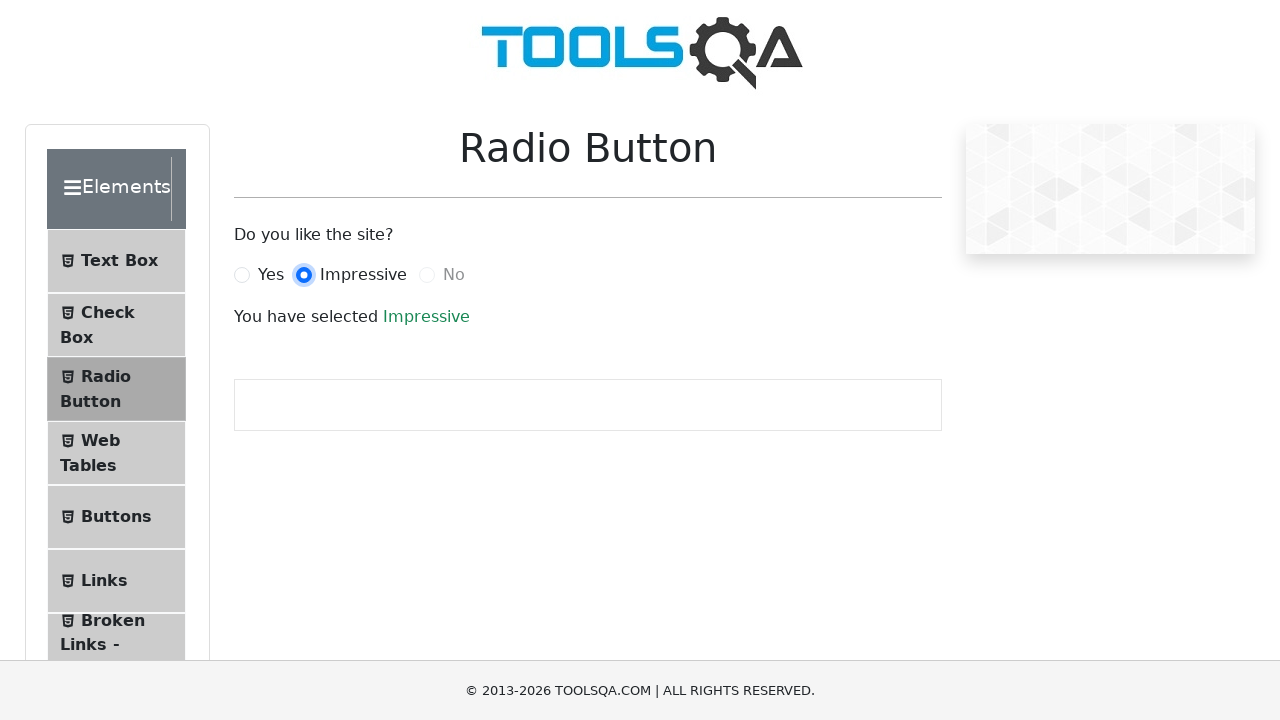